Verifies that the company branding logo is displayed on the OrangeHRM login page

Starting URL: https://opensource-demo.orangehrmlive.com/web/index.php/auth/login

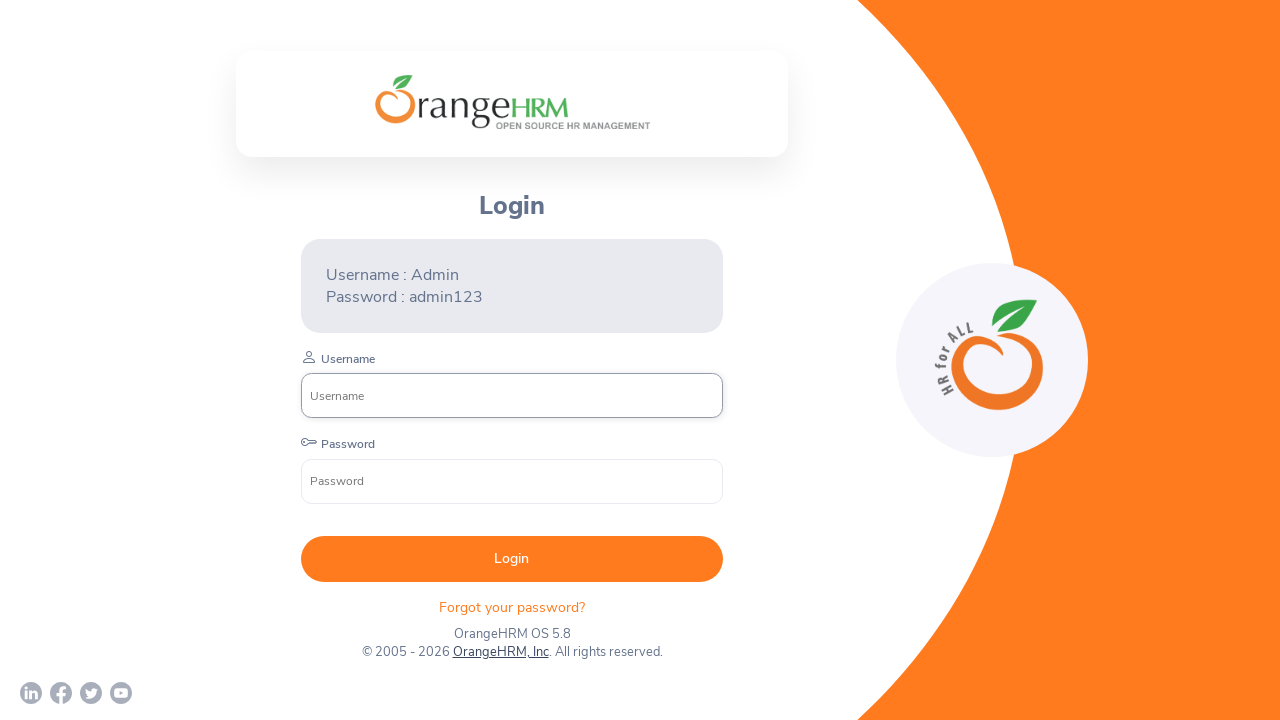

Waited for company branding logo element to be present in DOM
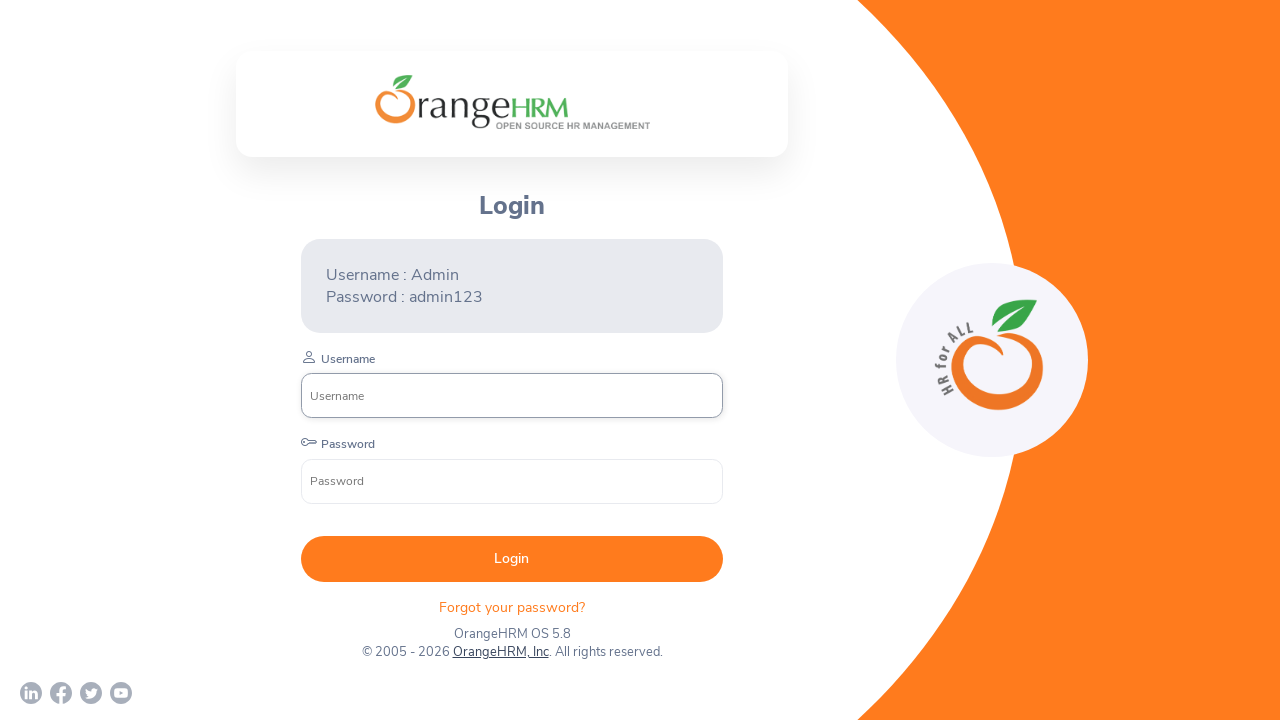

Verified that company branding logo is visible on OrangeHRM login page
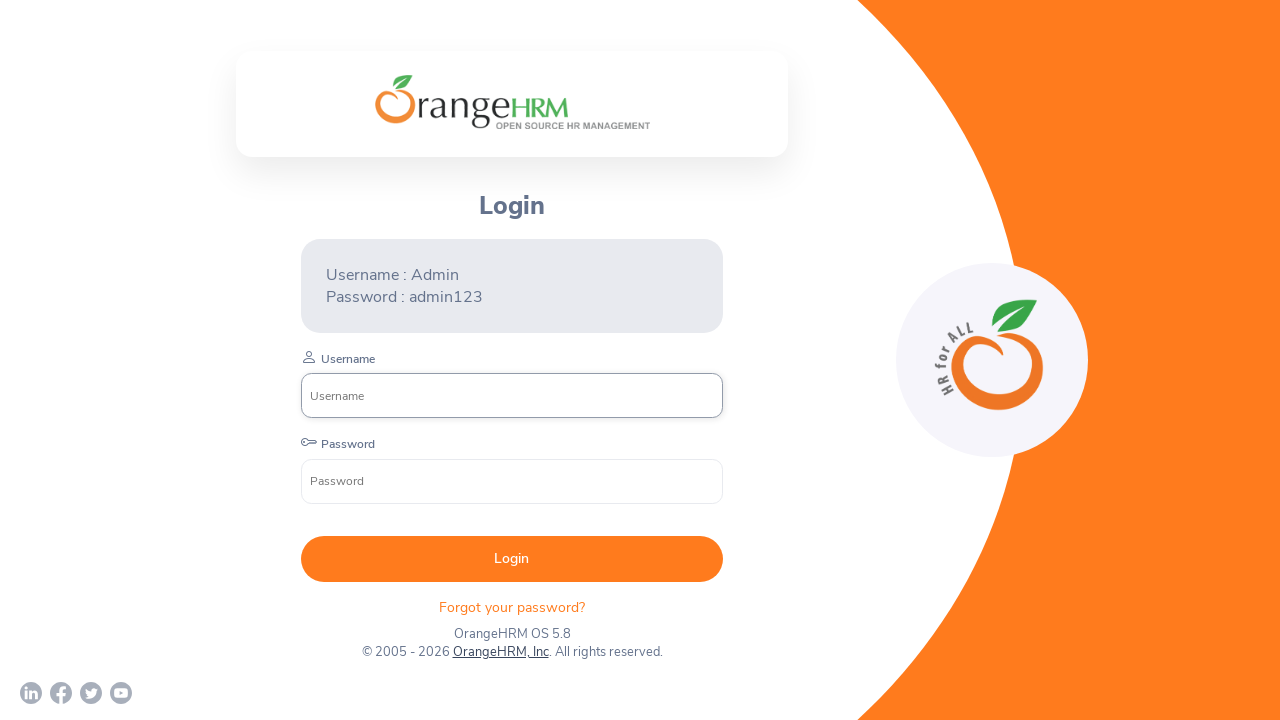

Printed logo visibility status
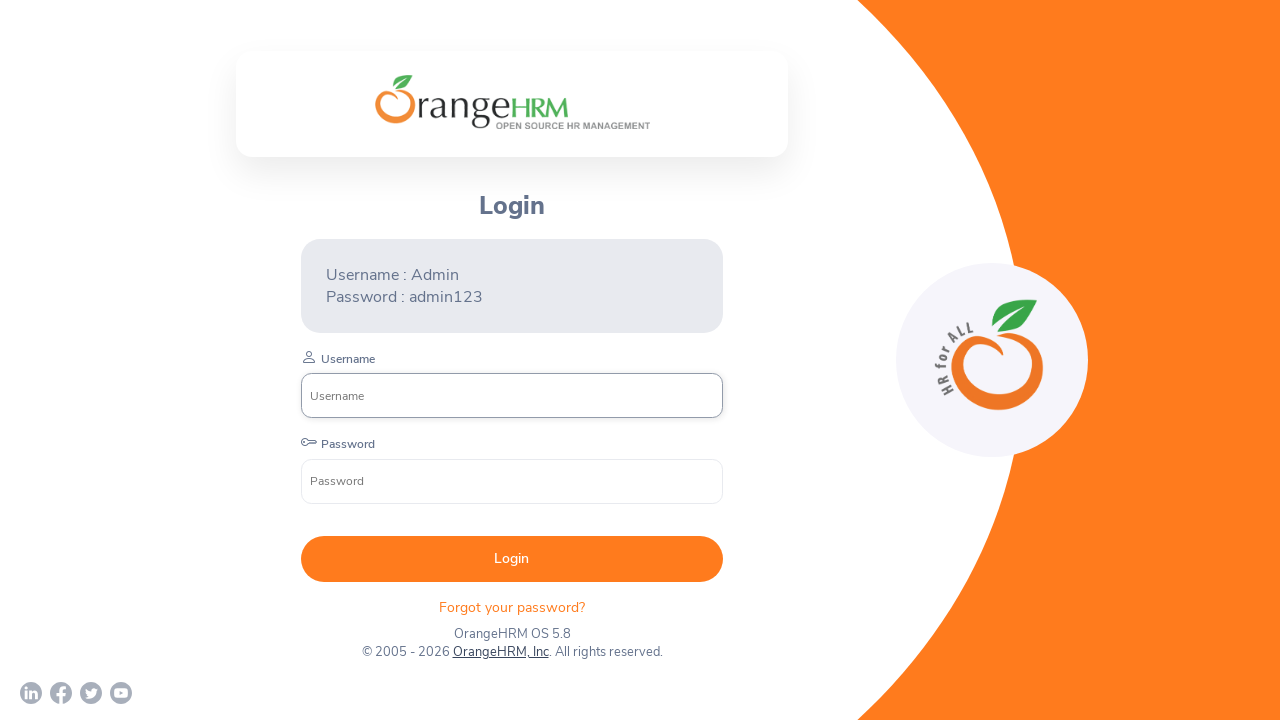

Printed test name 'D'
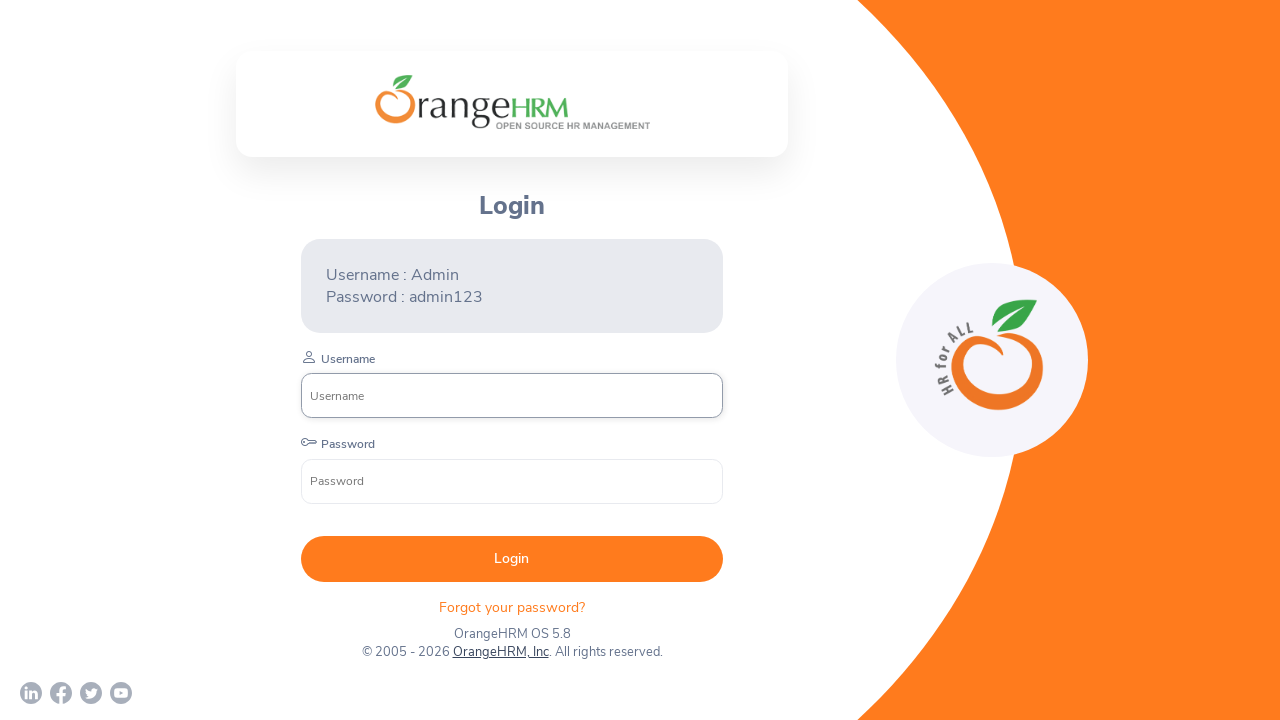

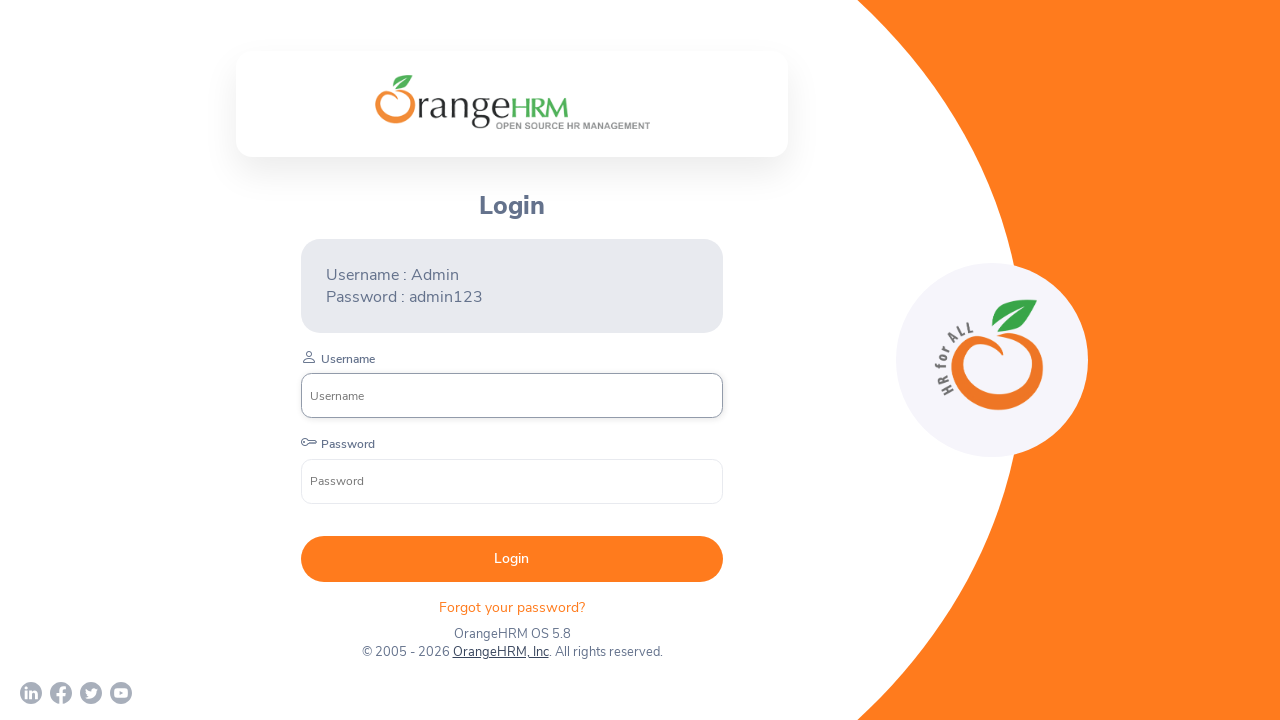